Tests browser window handling by opening a new tab, verifying it opened correctly, and then closing it

Starting URL: https://demoqa.com/browser-windows

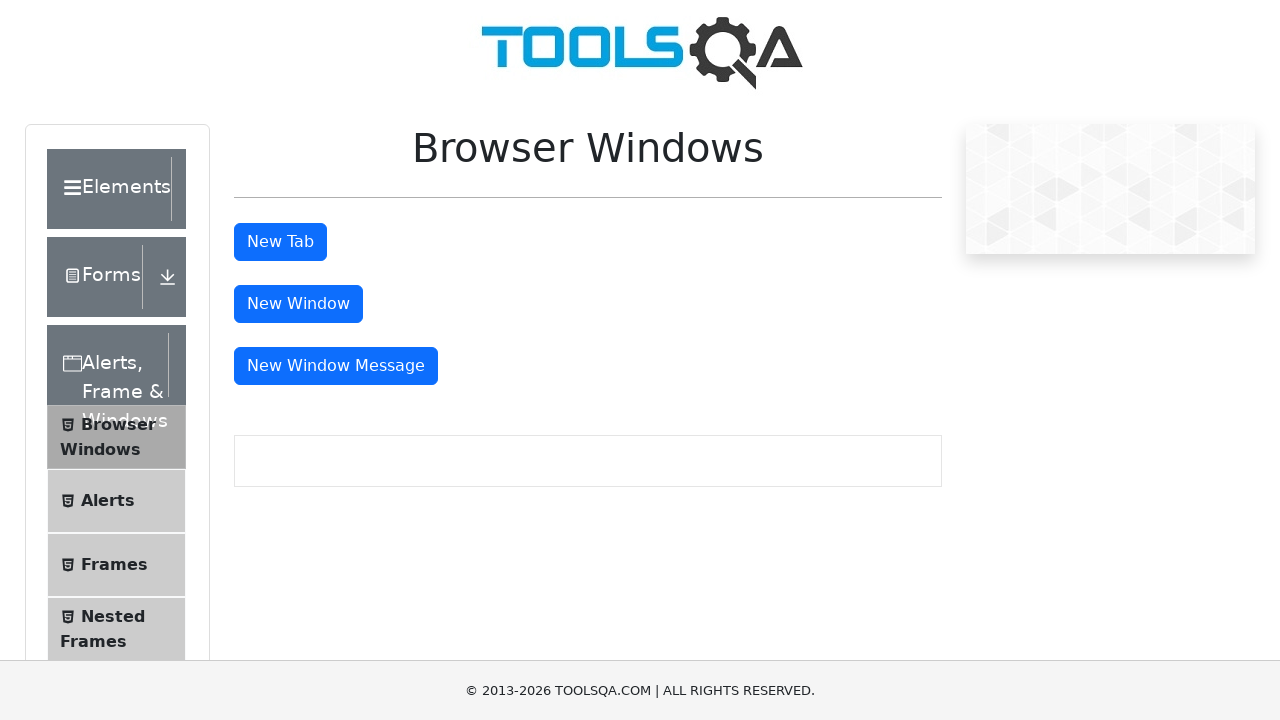

Clicked button to open new tab at (280, 242) on #tabButton
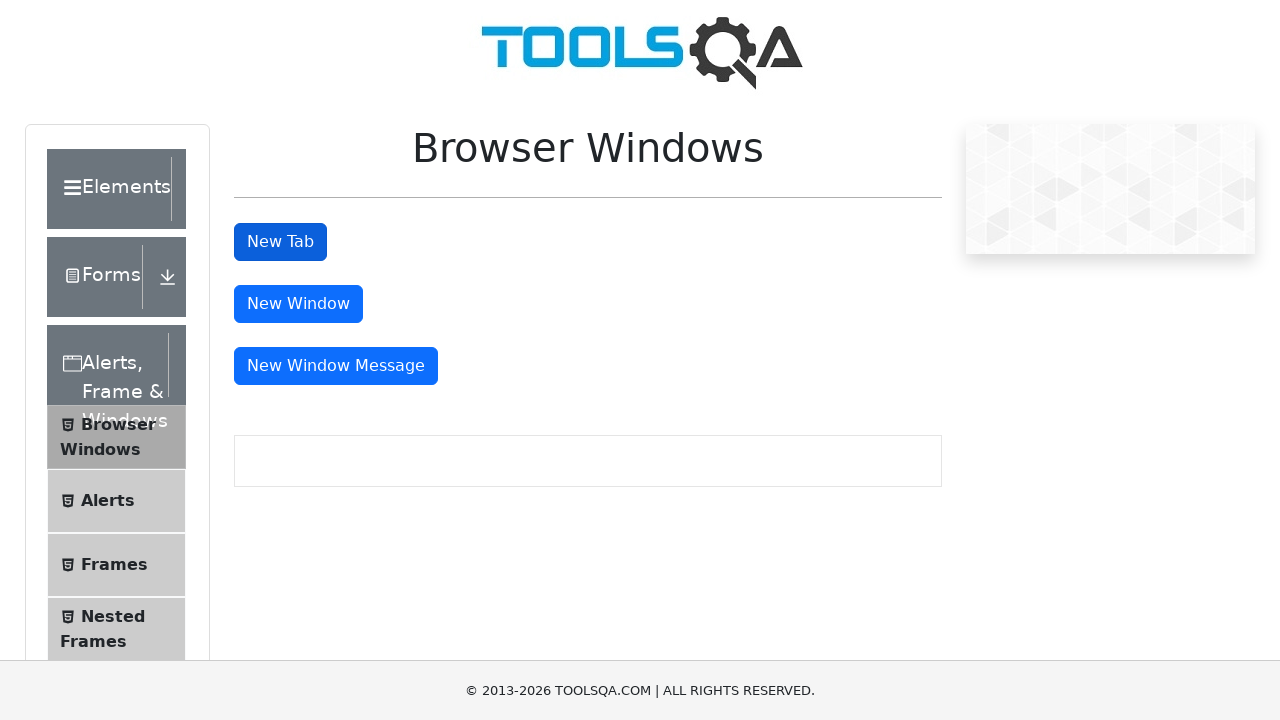

Retrieved newly opened page from context
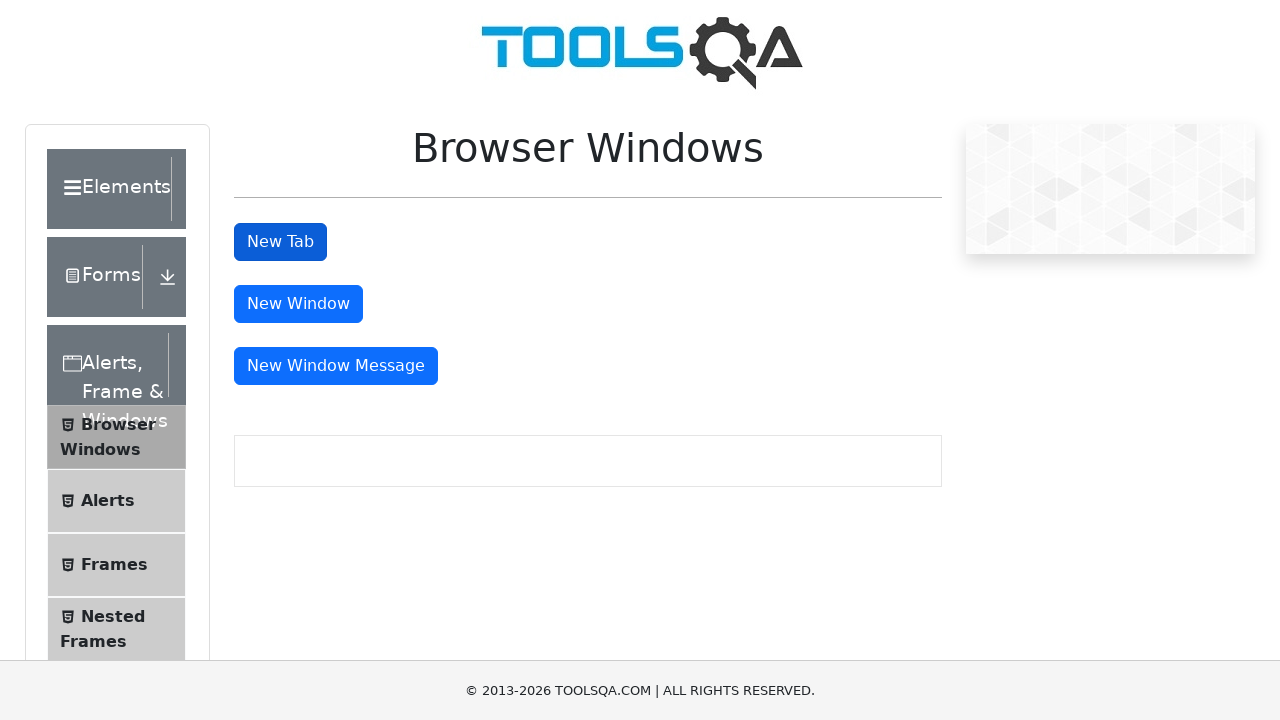

Verified new tab opened with correct URL https://demoqa.com/sample
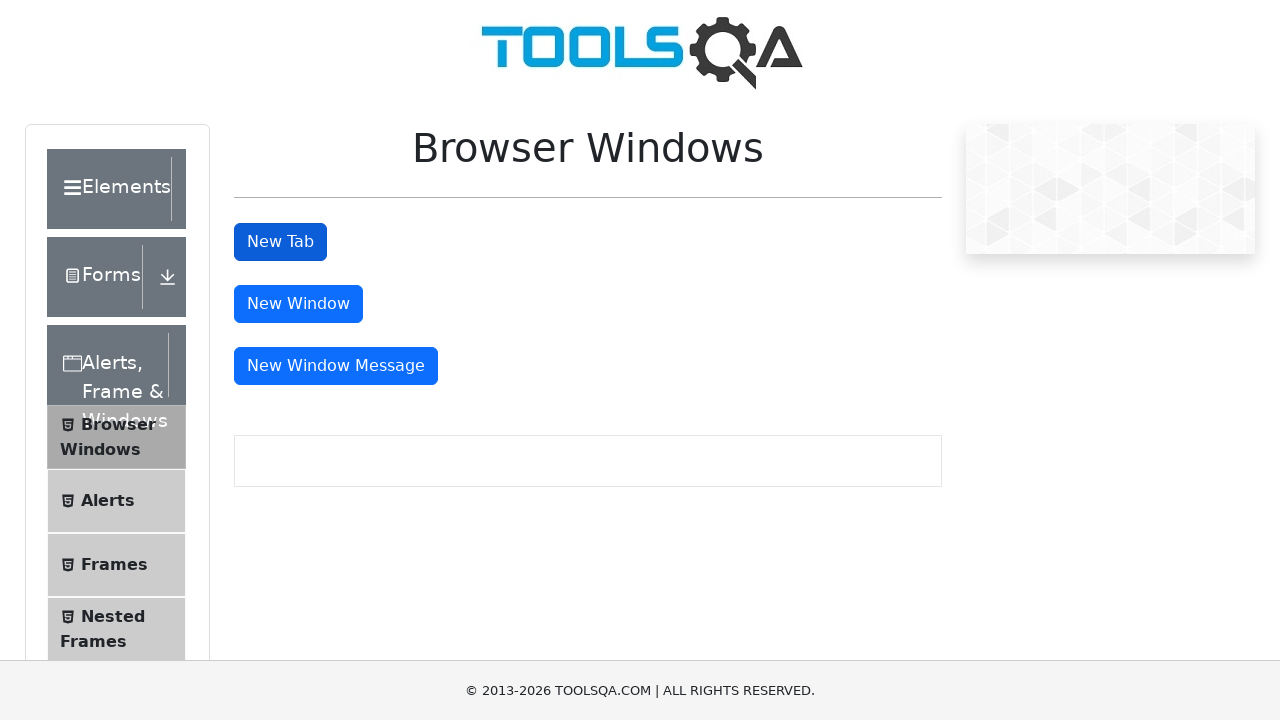

Closed the new tab
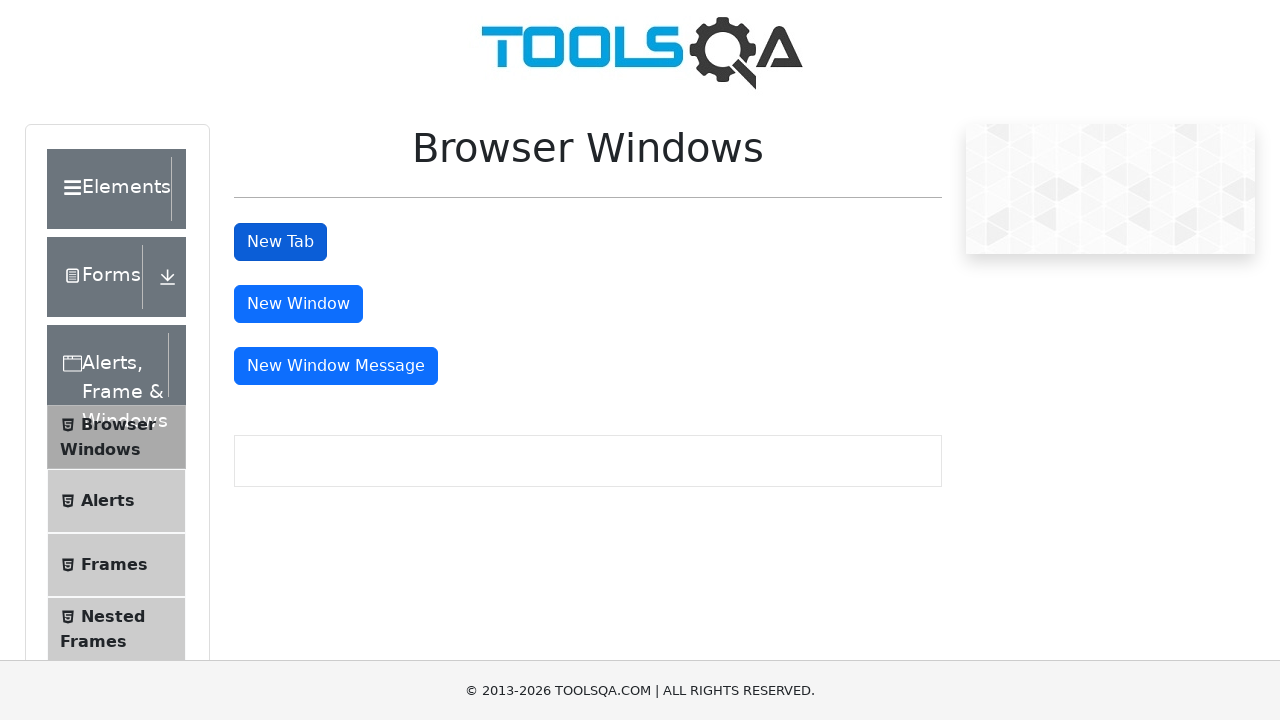

Verified original page URL is https://demoqa.com/browser-windows
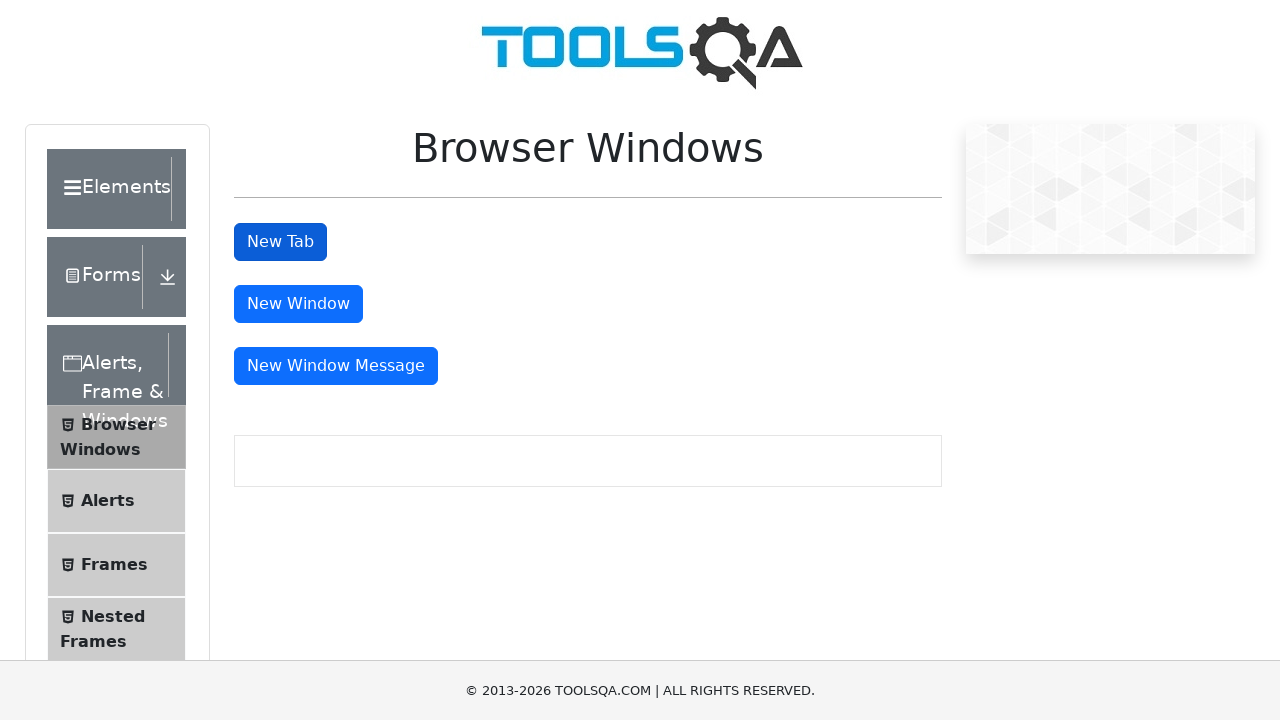

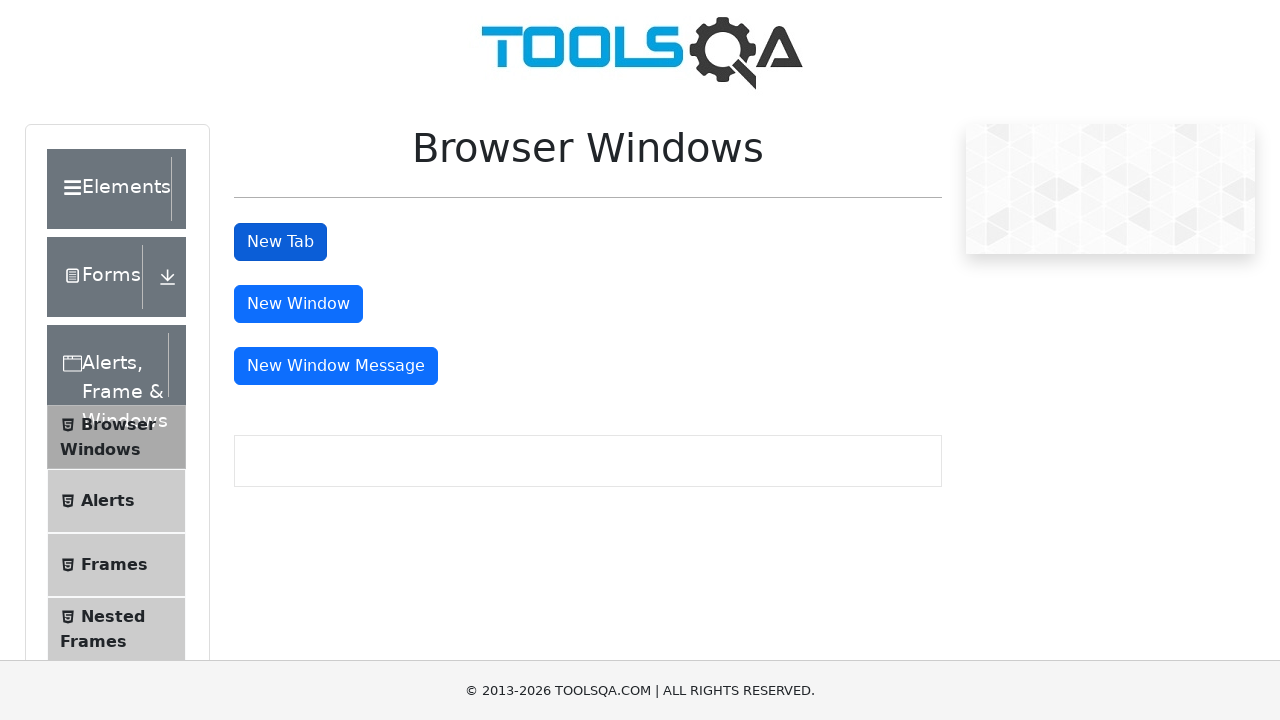